Tests unmarking todo items as complete by unchecking their checkboxes

Starting URL: https://demo.playwright.dev/todomvc

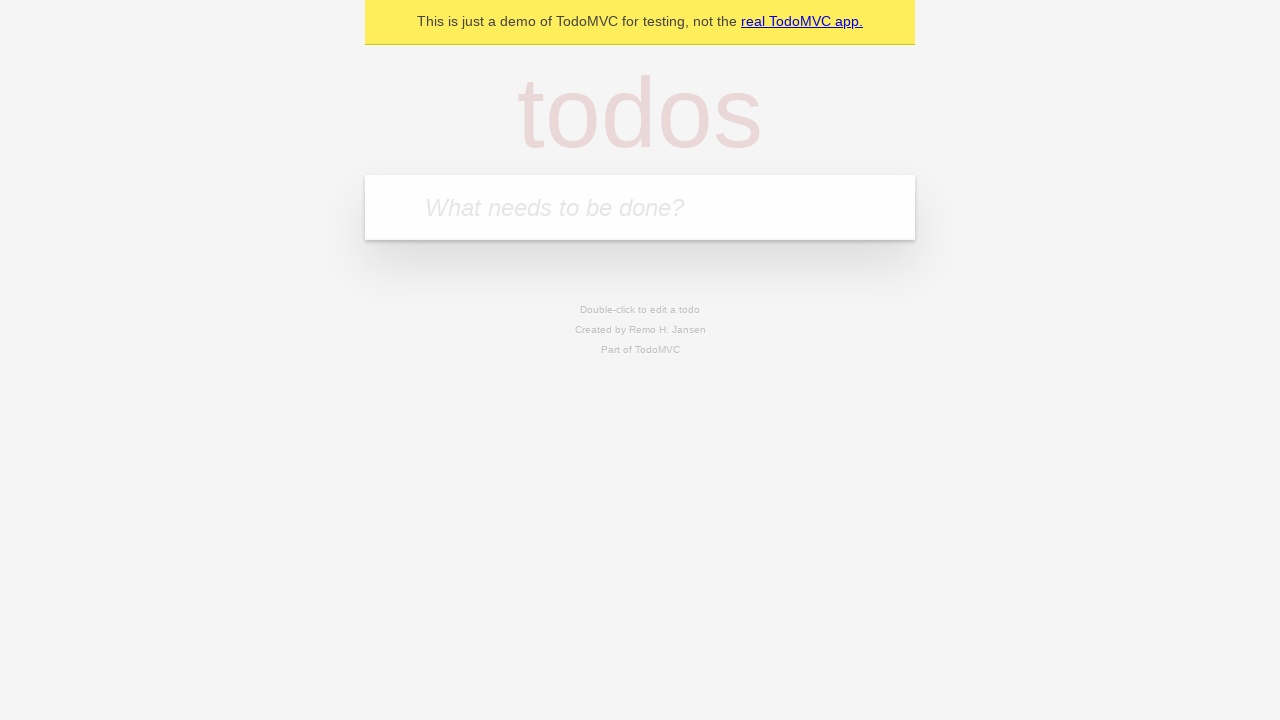

Filled todo input with 'buy some cheese' on internal:attr=[placeholder="What needs to be done?"i]
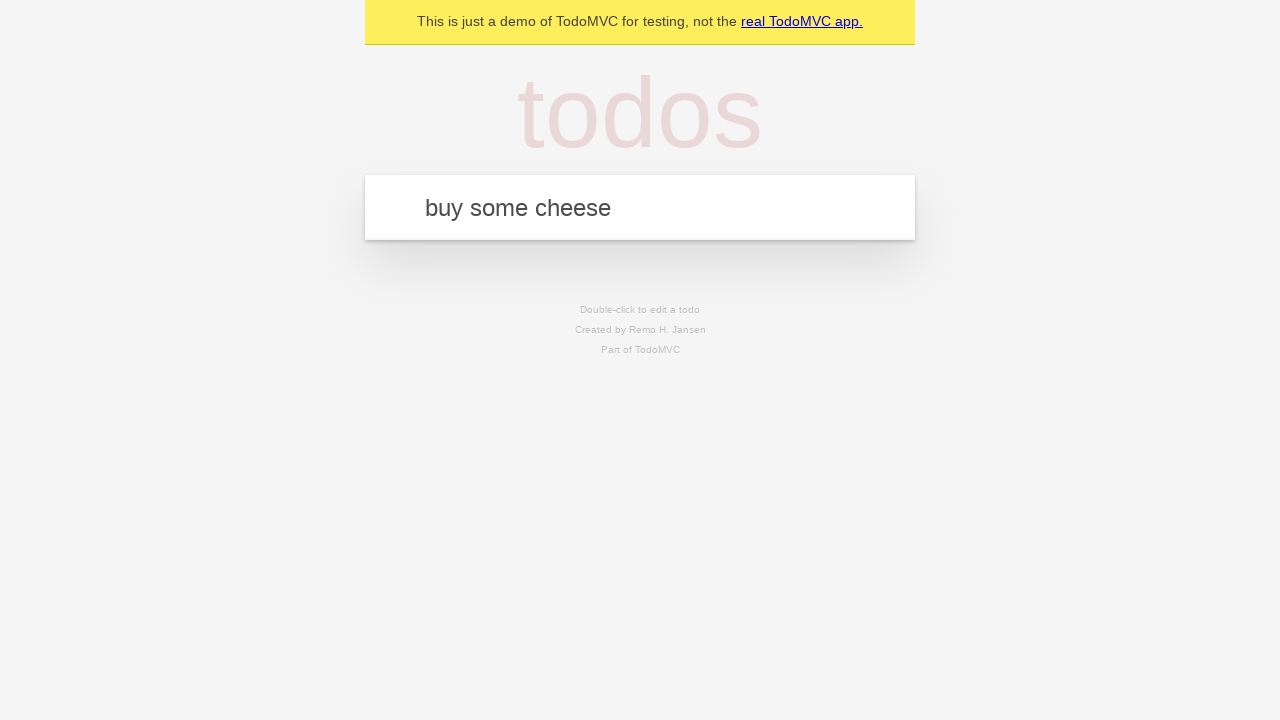

Pressed Enter to create first todo item on internal:attr=[placeholder="What needs to be done?"i]
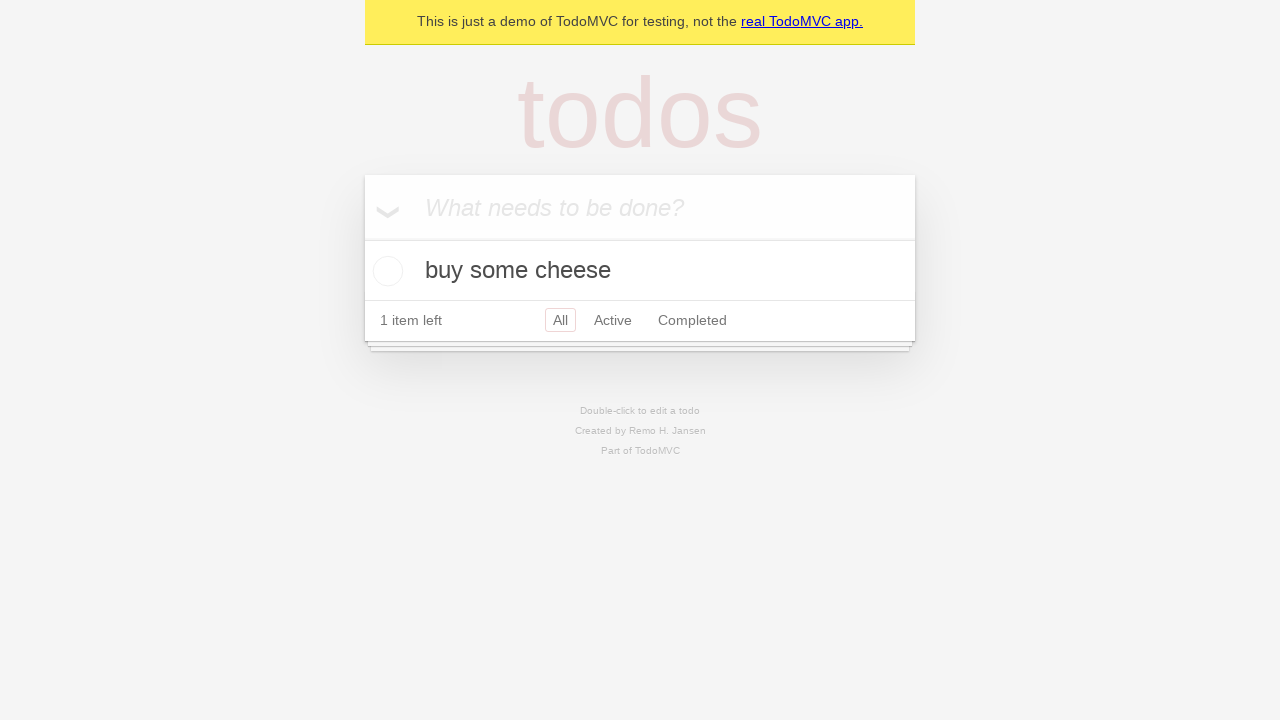

Filled todo input with 'feed the cat' on internal:attr=[placeholder="What needs to be done?"i]
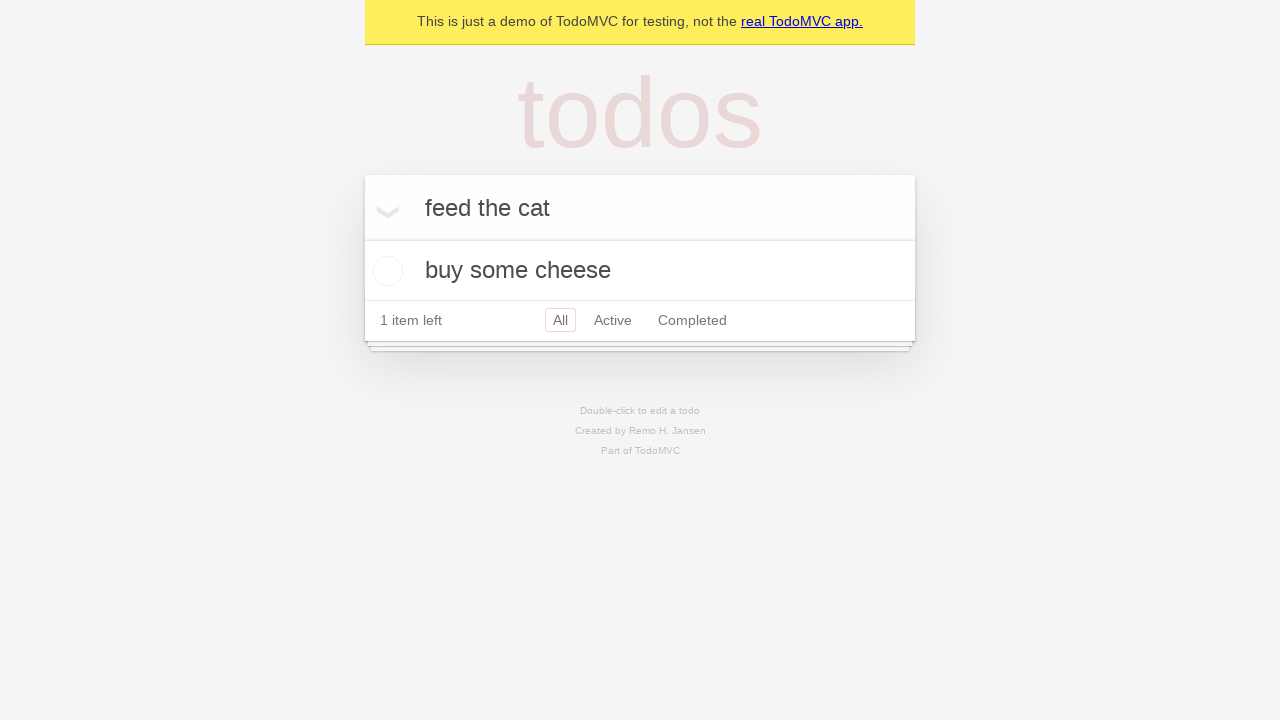

Pressed Enter to create second todo item on internal:attr=[placeholder="What needs to be done?"i]
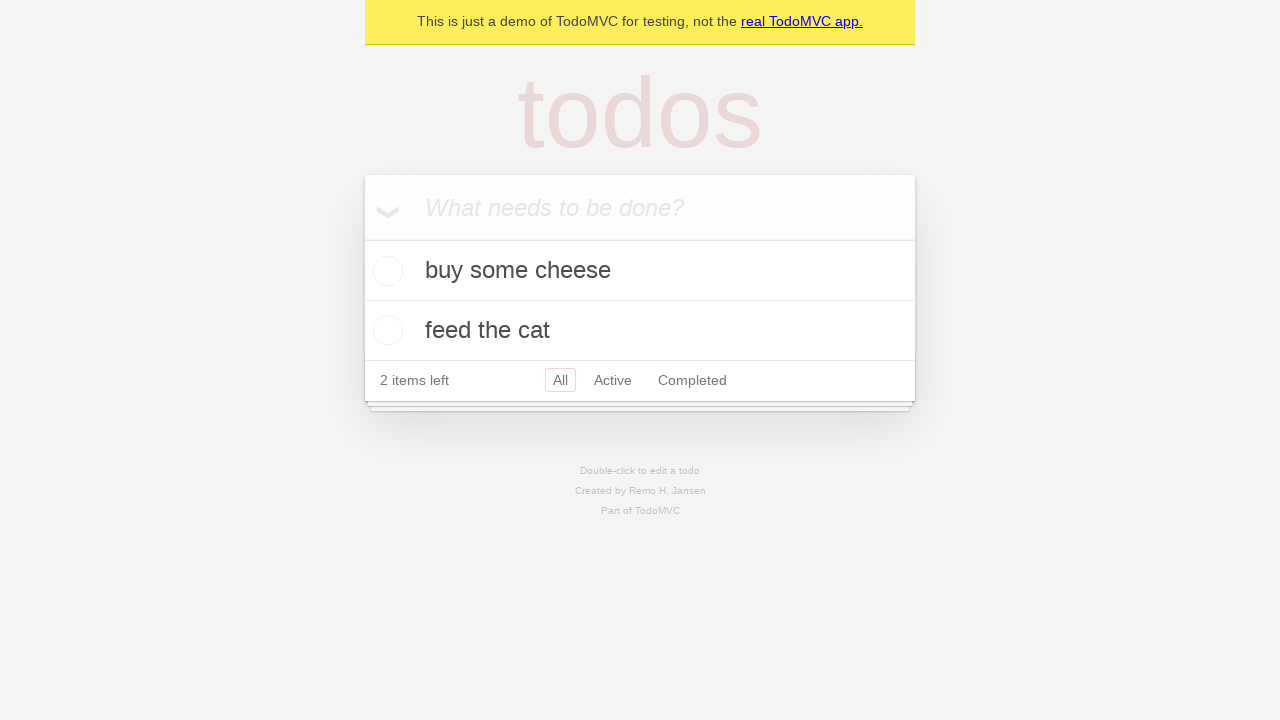

Checked checkbox for first todo item 'buy some cheese' at (385, 271) on internal:testid=[data-testid="todo-item"s] >> nth=0 >> internal:role=checkbox
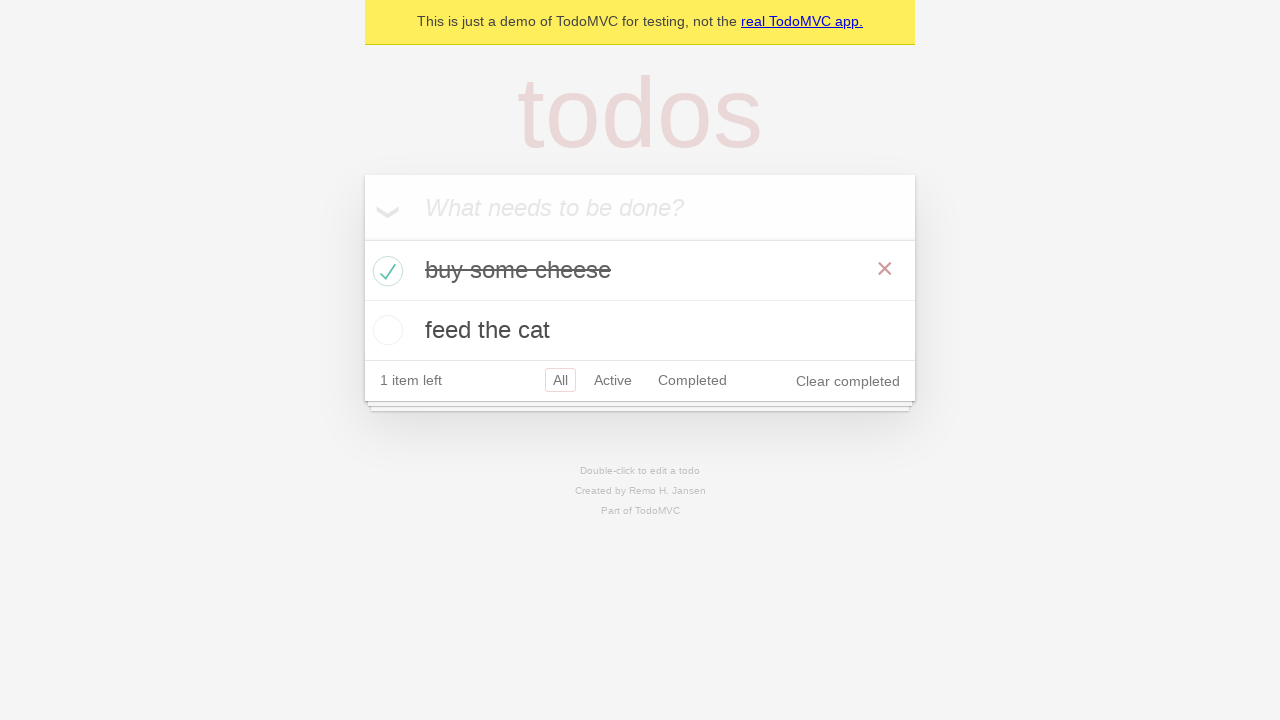

Unchecked checkbox to un-mark first todo item as complete at (385, 271) on internal:testid=[data-testid="todo-item"s] >> nth=0 >> internal:role=checkbox
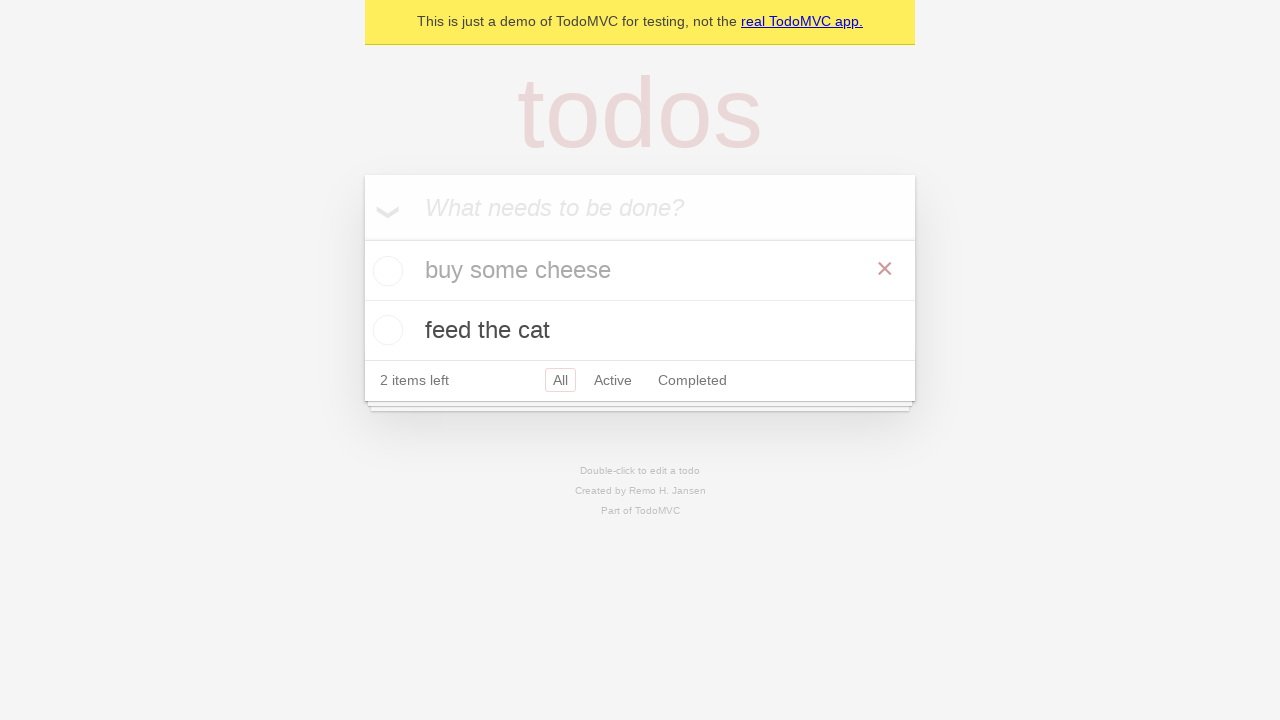

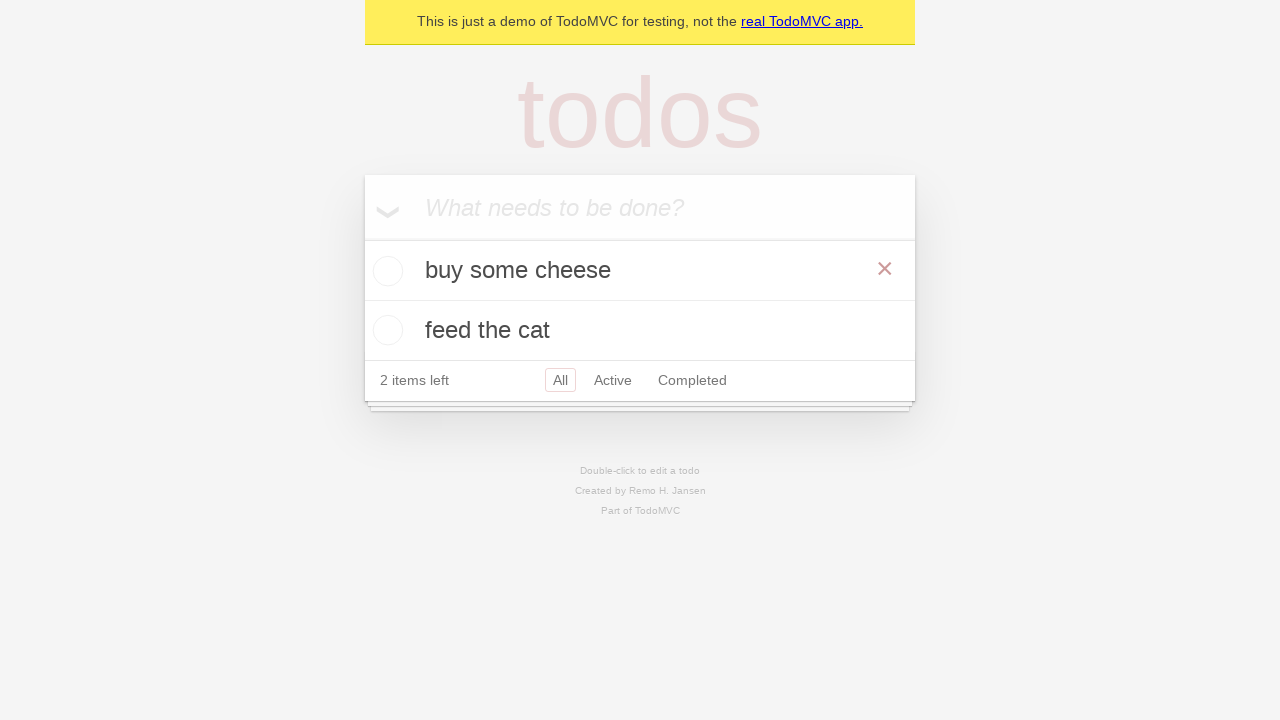